Tests iframe interaction by filling first name and last name fields within an embedded frame

Starting URL: https://letcode.in/frame

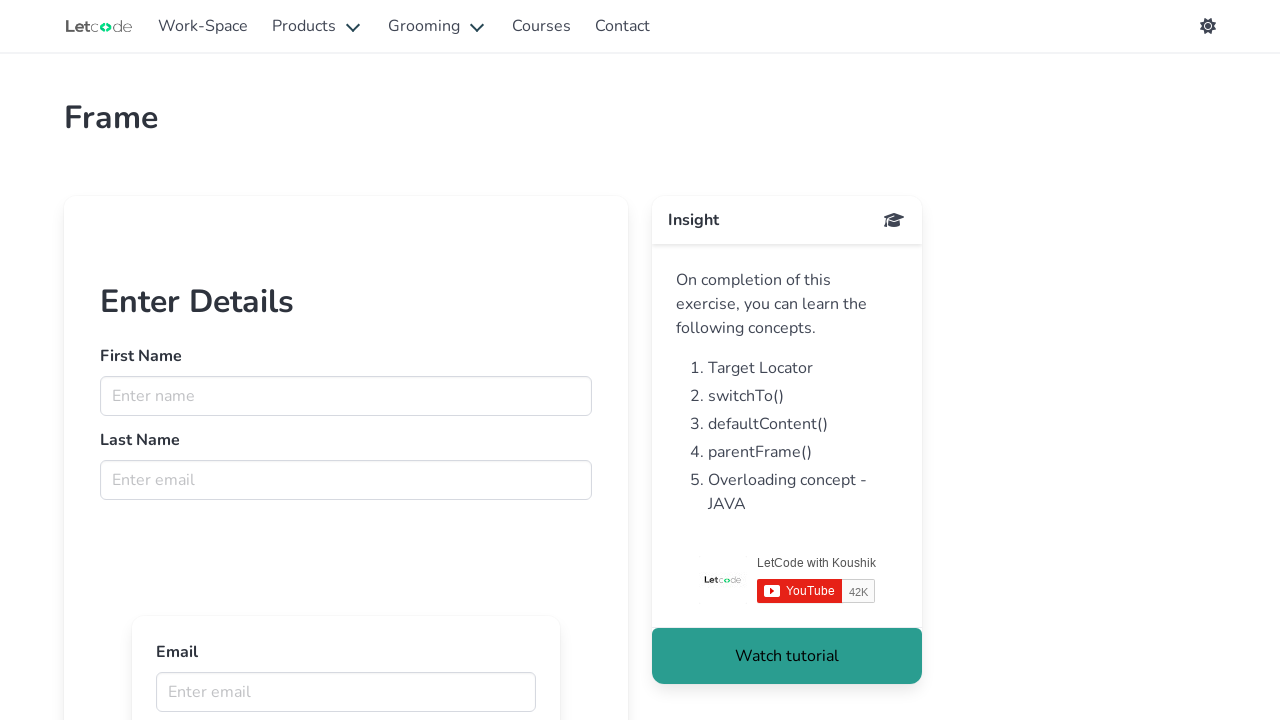

Navigated to iframe test page at https://letcode.in/frame
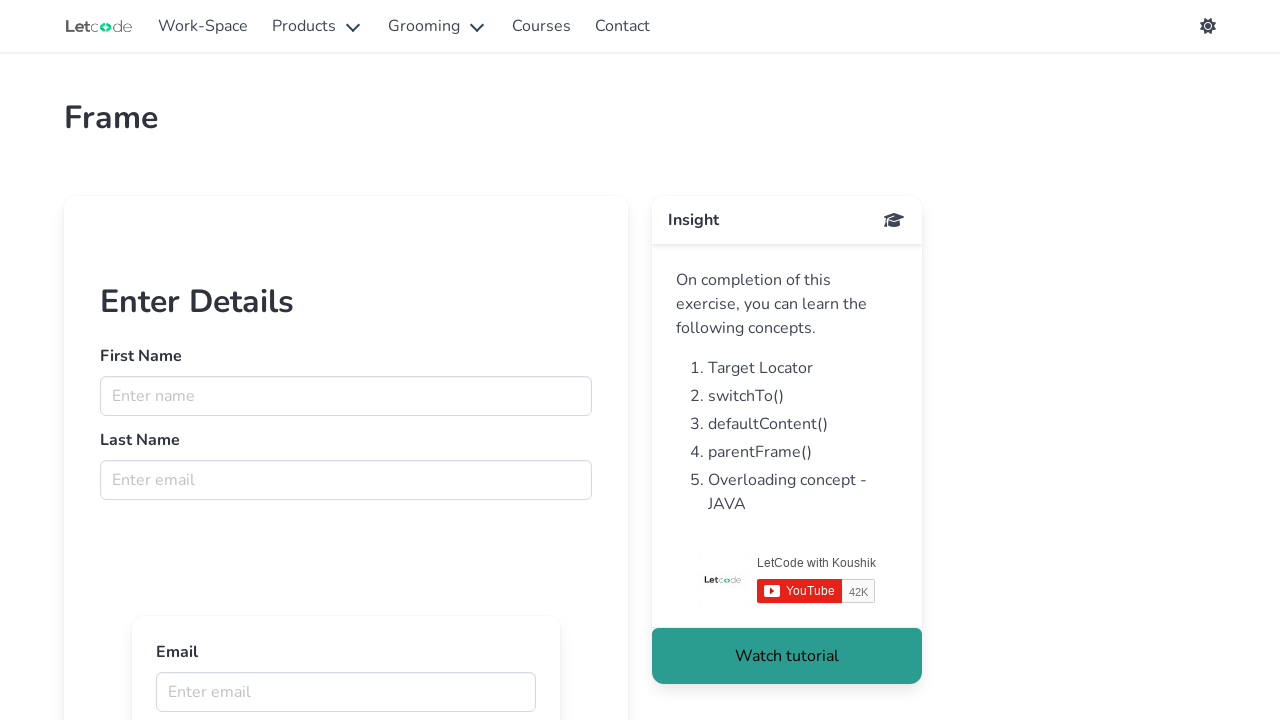

Retrieved iframe element with URL https://letcode.in/frameui
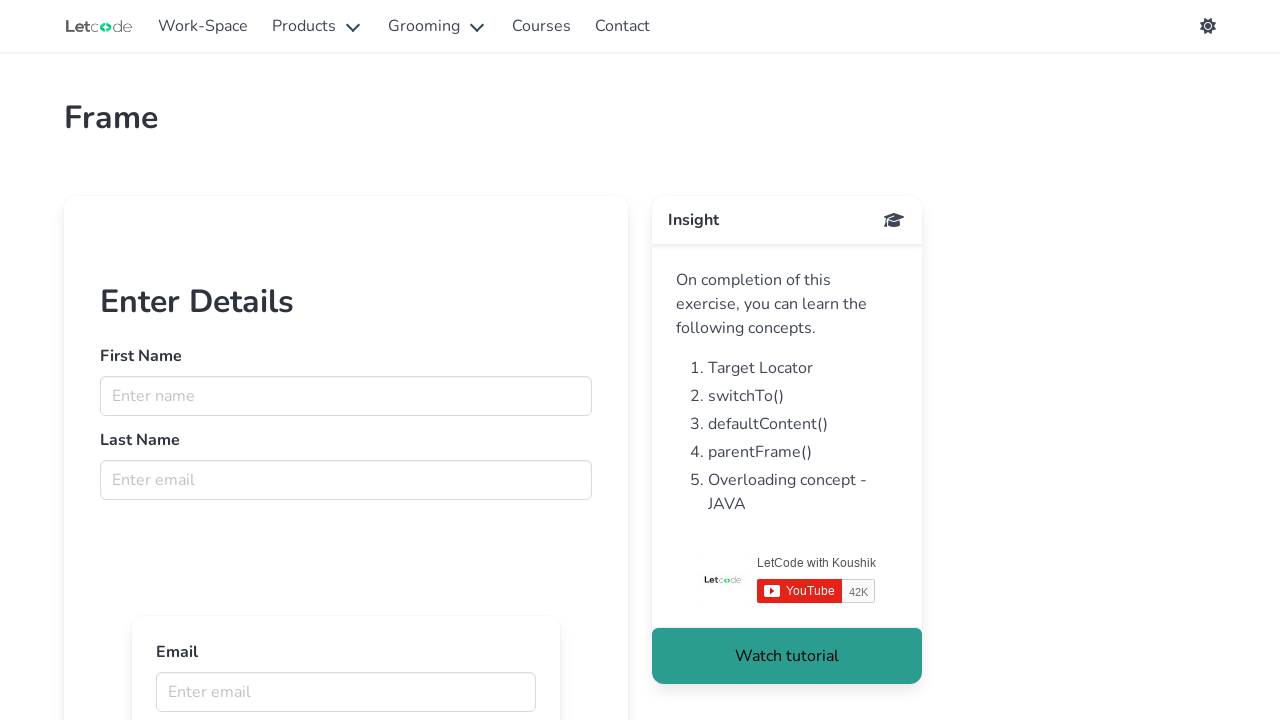

Filled first name field with 'sakthi' in iframe on xpath=//input[@name="fname"]
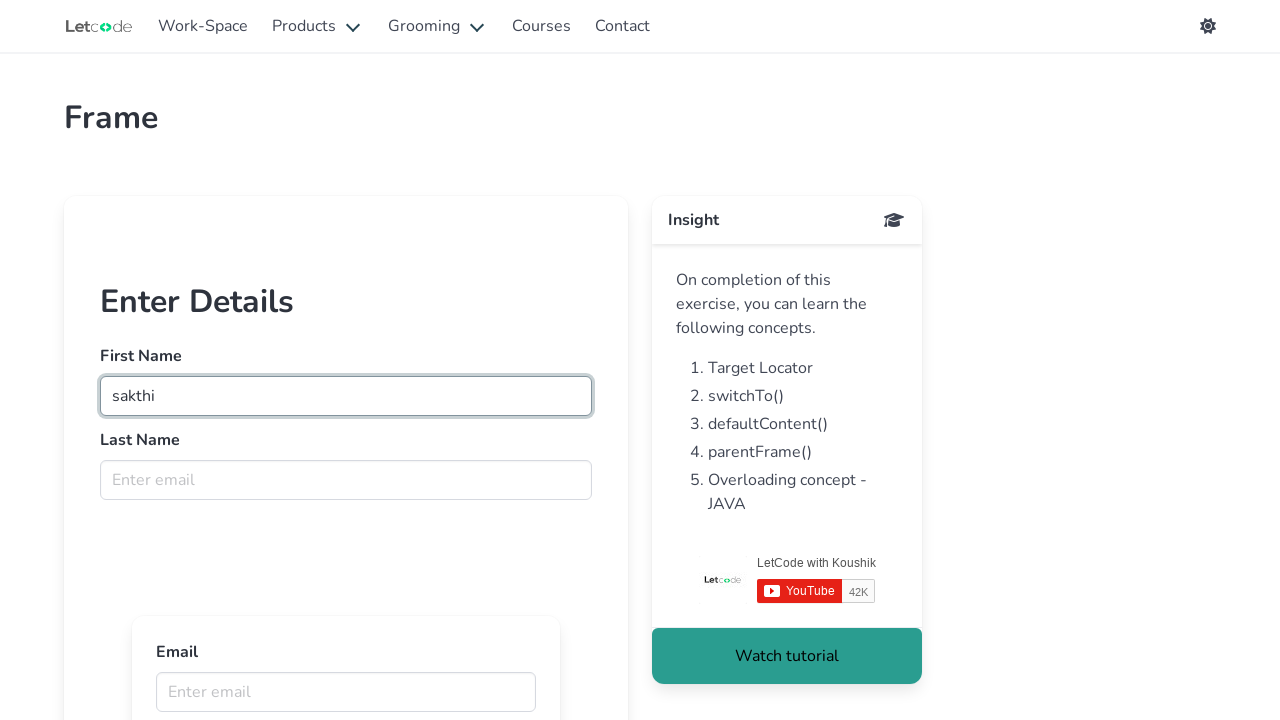

Filled last name field with 'senaa' in iframe on xpath=//input[@name="lname"]
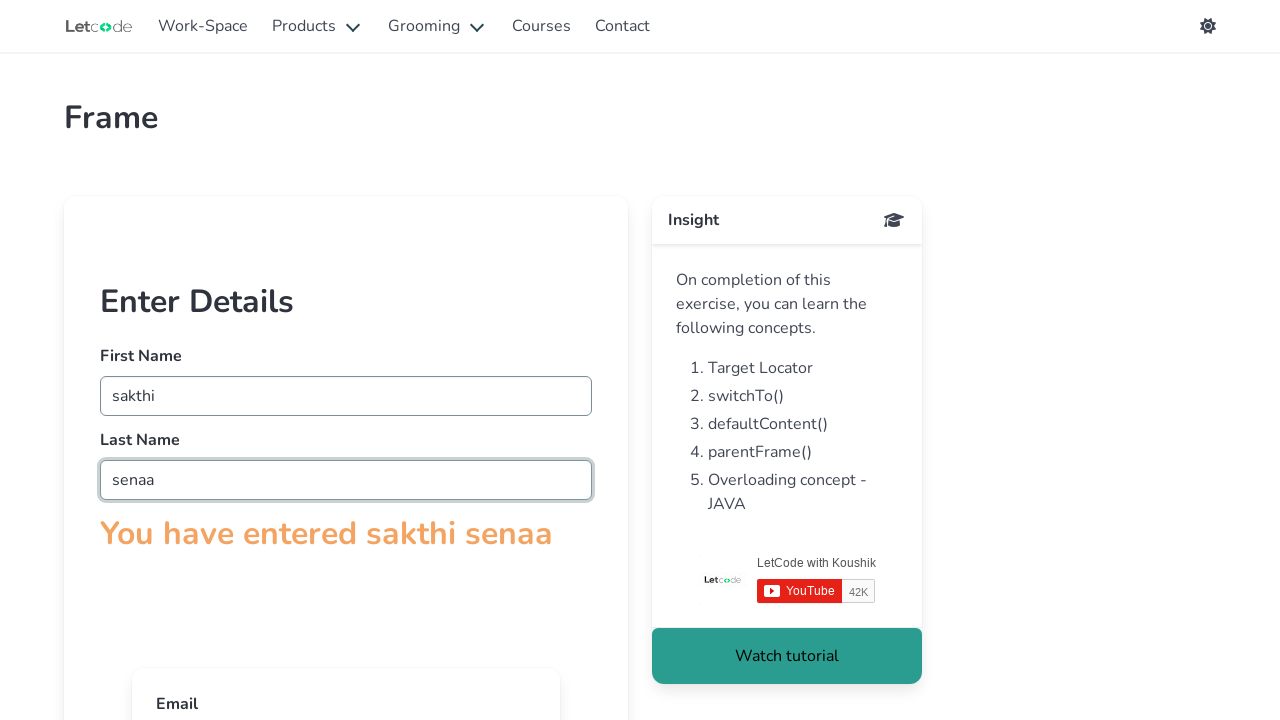

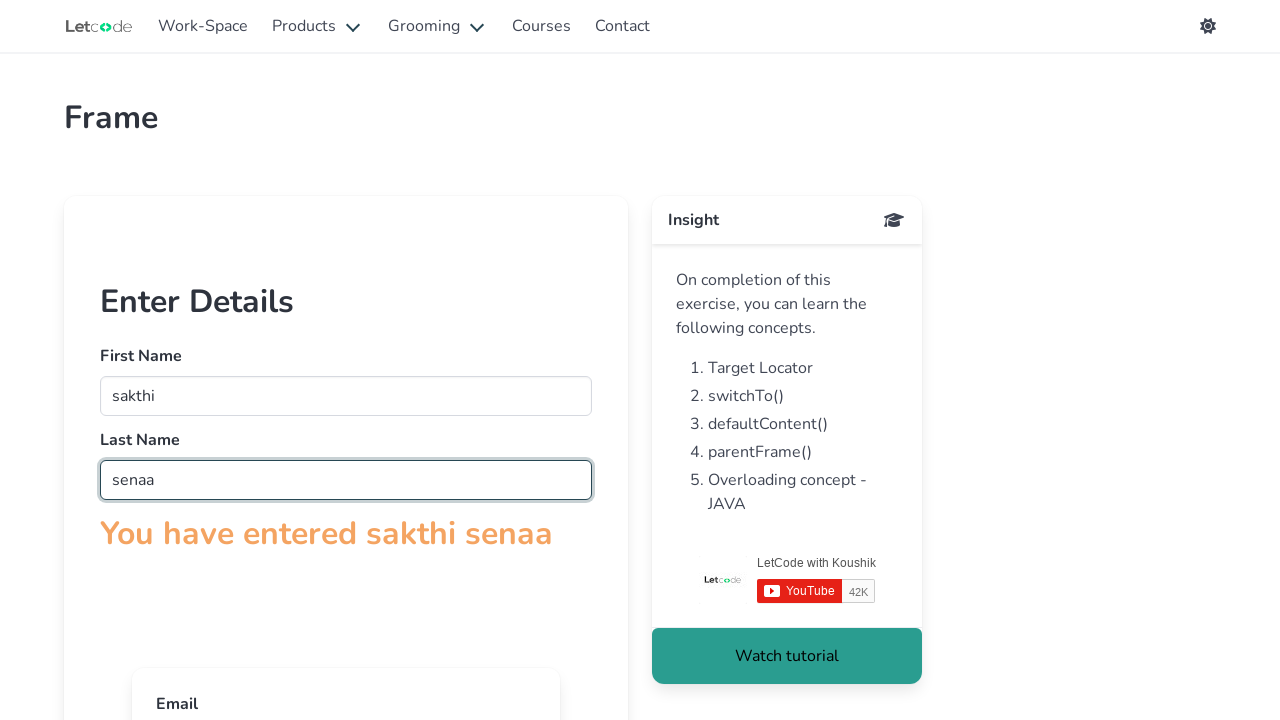